Tests explicit wait functionality by waiting for a price element to show "100", then clicking a book button, calculating a mathematical answer based on a displayed value, filling it in, and submitting the form.

Starting URL: http://suninjuly.github.io/explicit_wait2.html

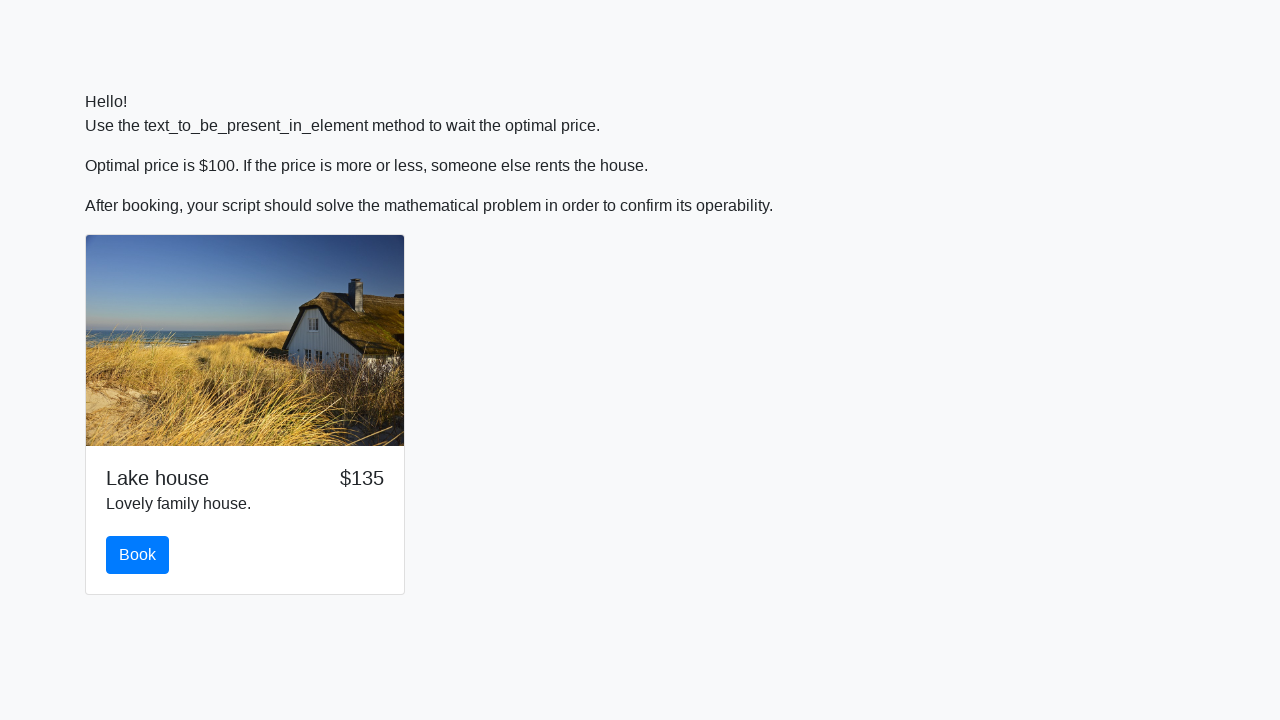

Waited for price element to display '100'
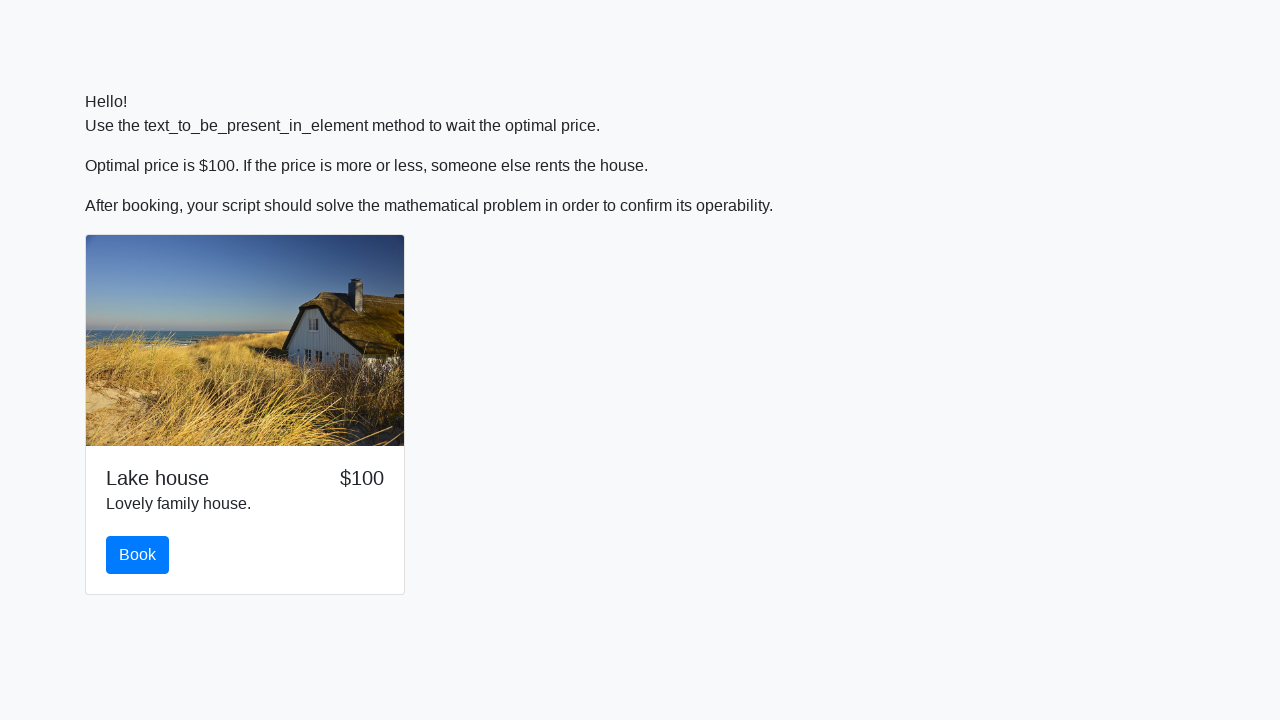

Clicked the book button at (138, 555) on #book
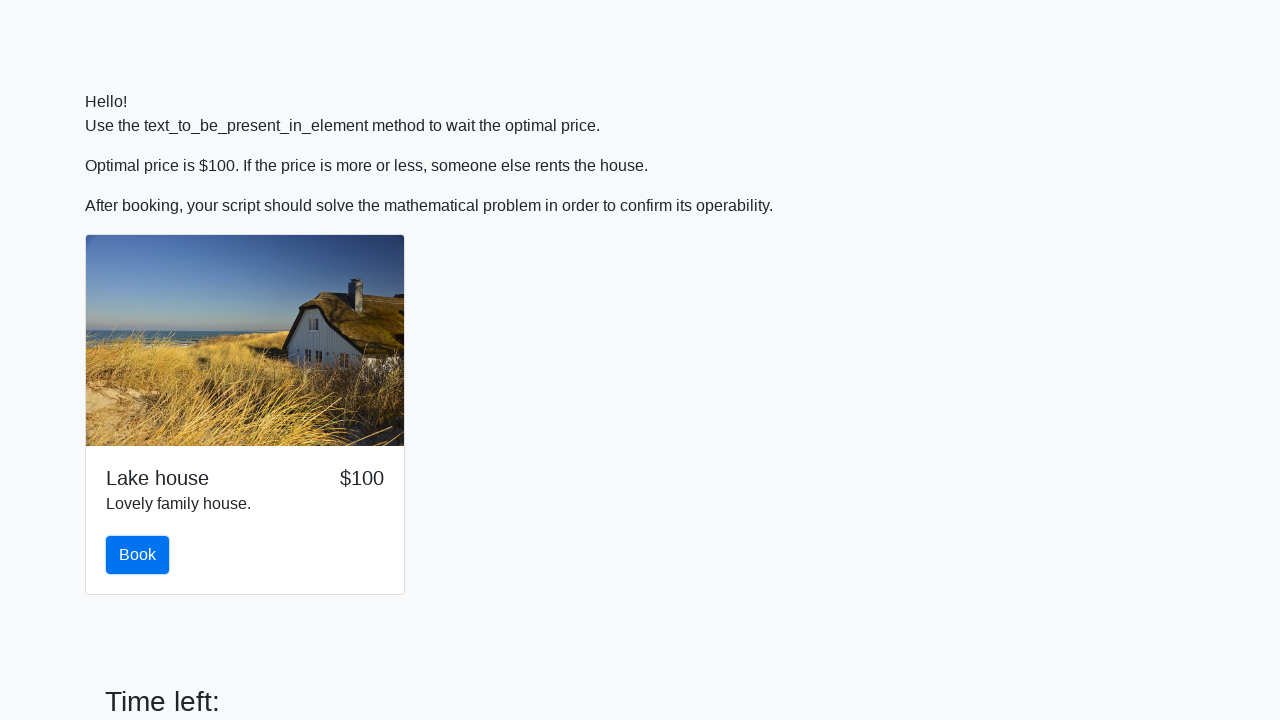

Scrolled down 200 pixels
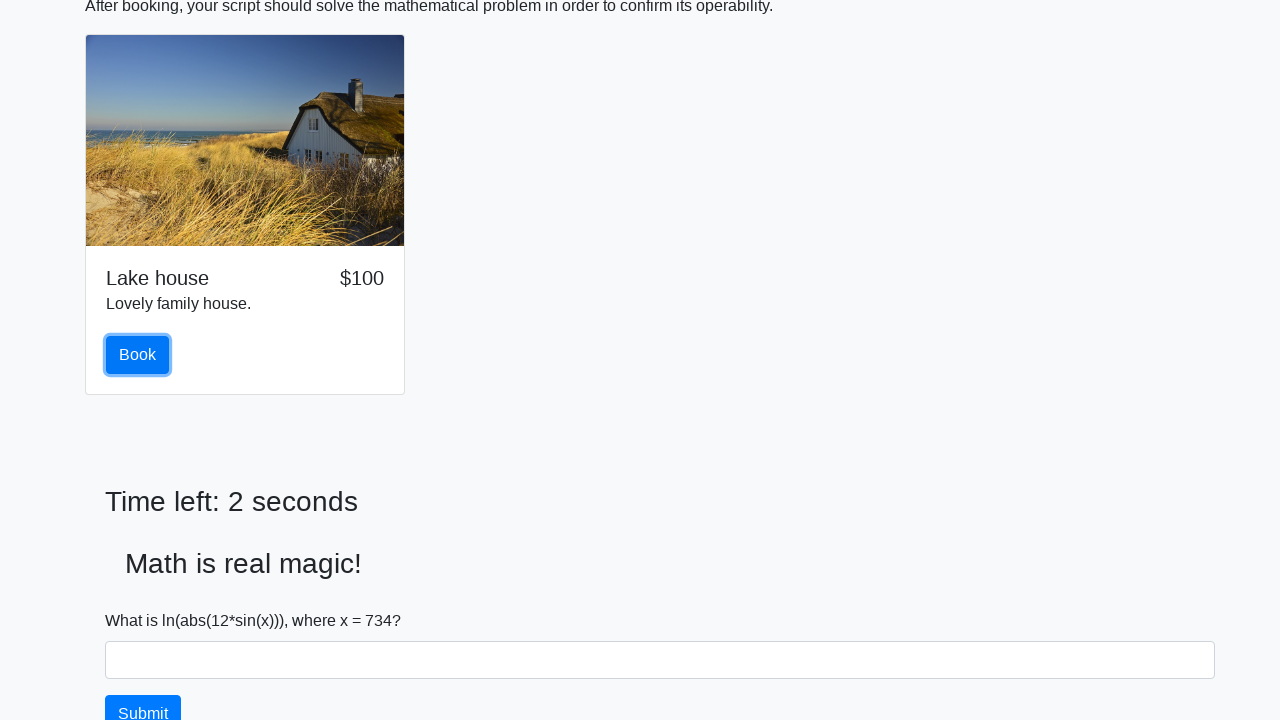

Retrieved input value from #input_value element
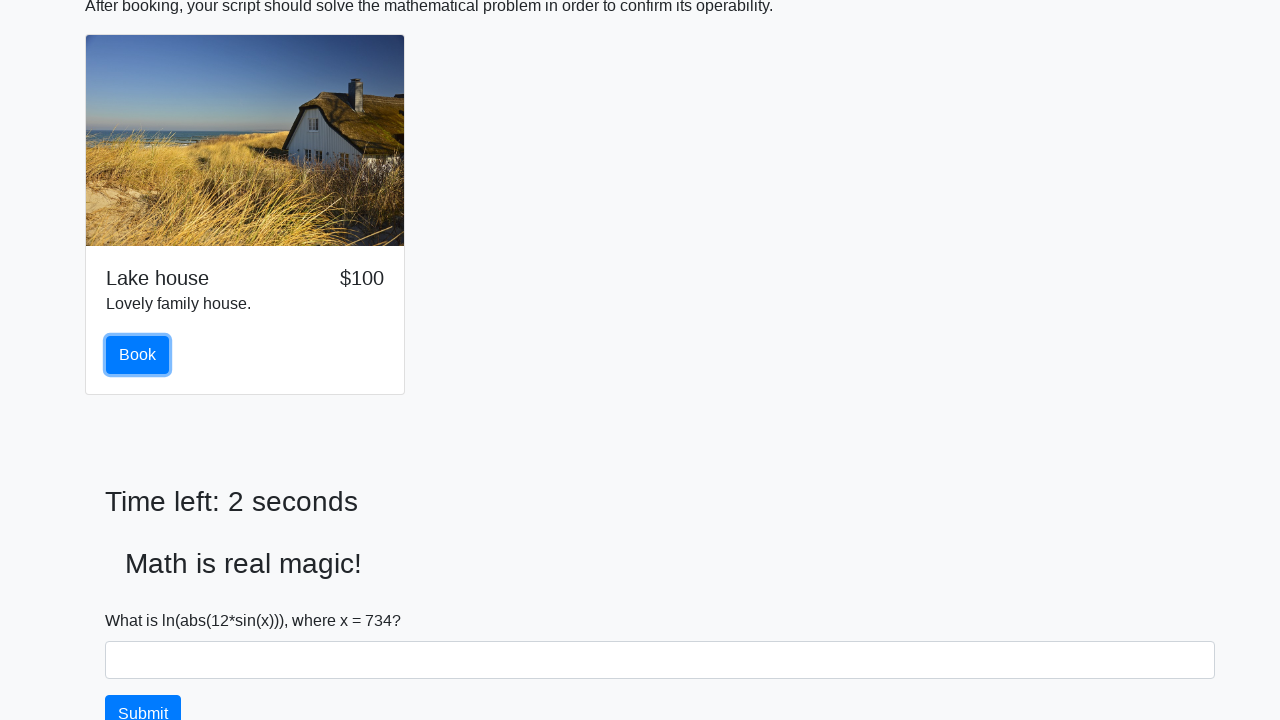

Calculated mathematical answer: log(abs(12*sin(734))) = 2.385696942572751
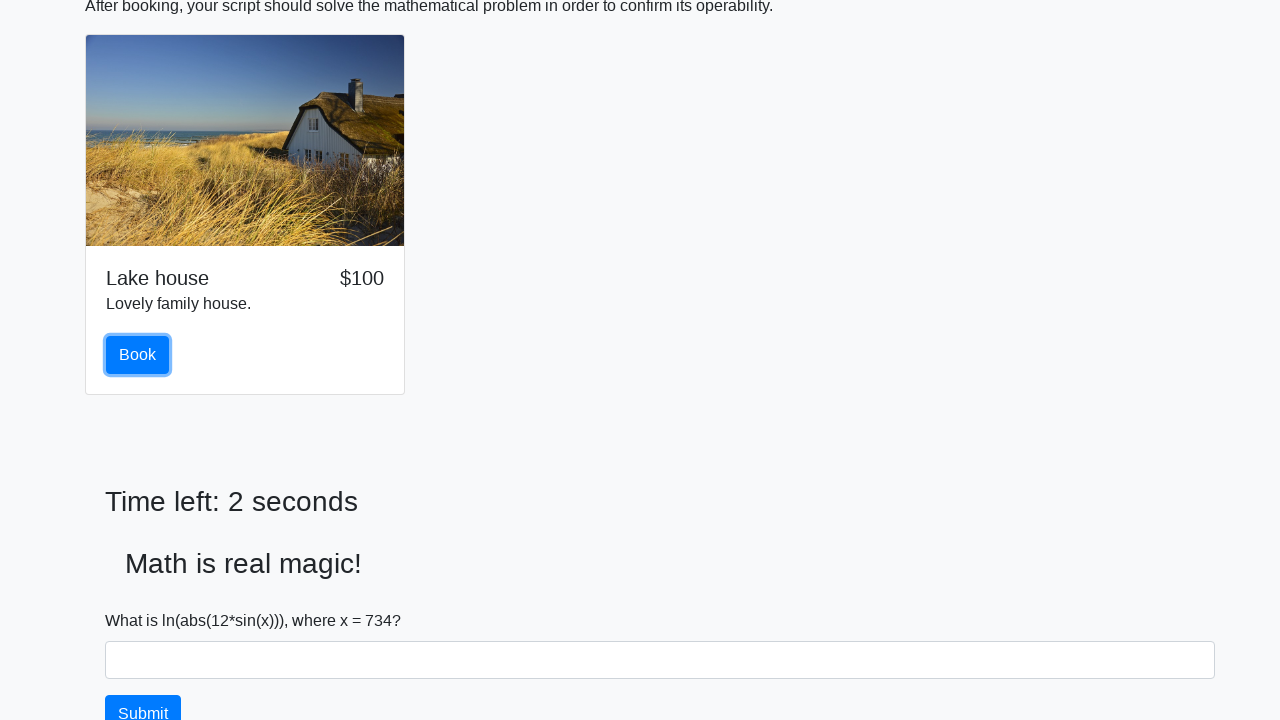

Filled answer field with calculated value '2.385696942572751' on #answer
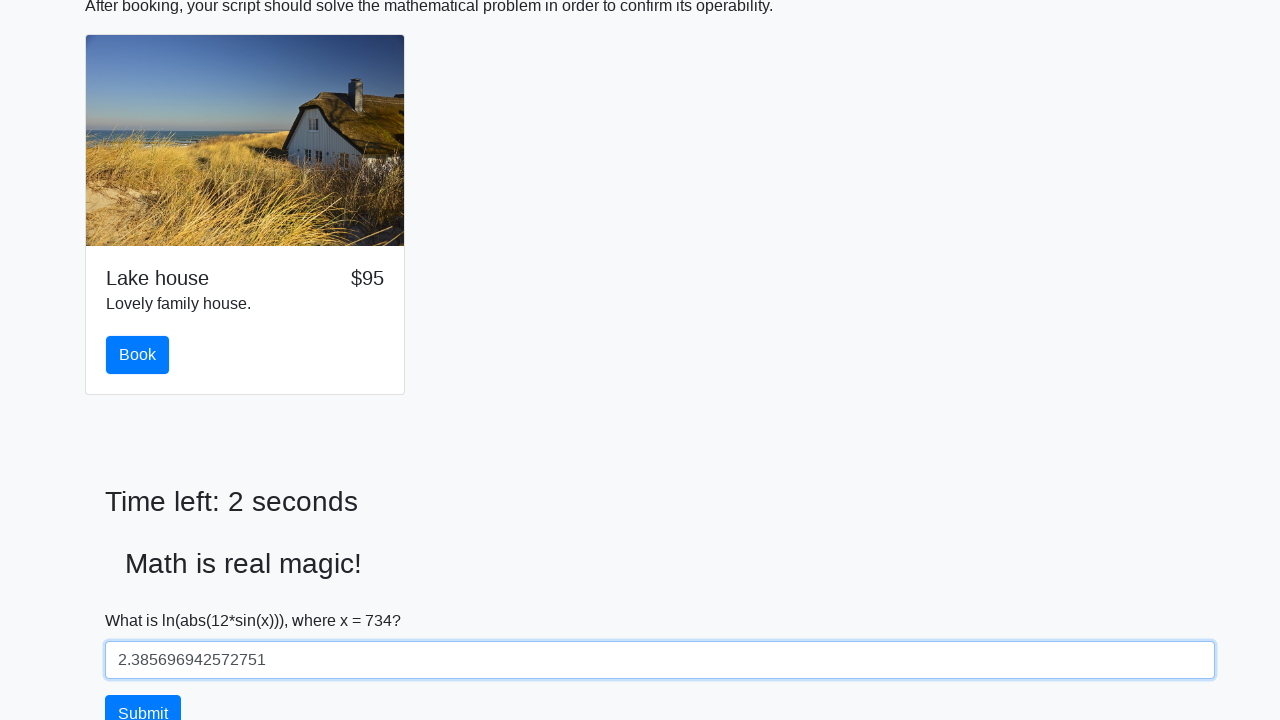

Scrolled down another 200 pixels
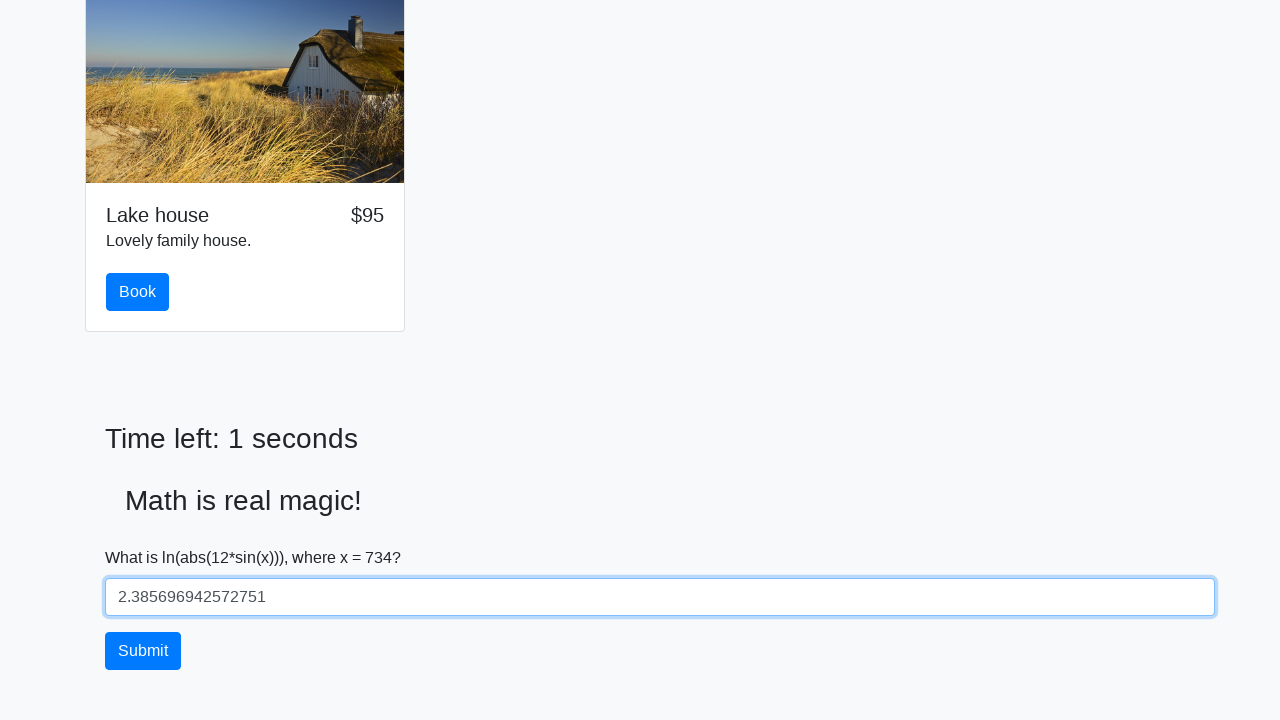

Clicked the solve button to submit the form at (143, 651) on #solve
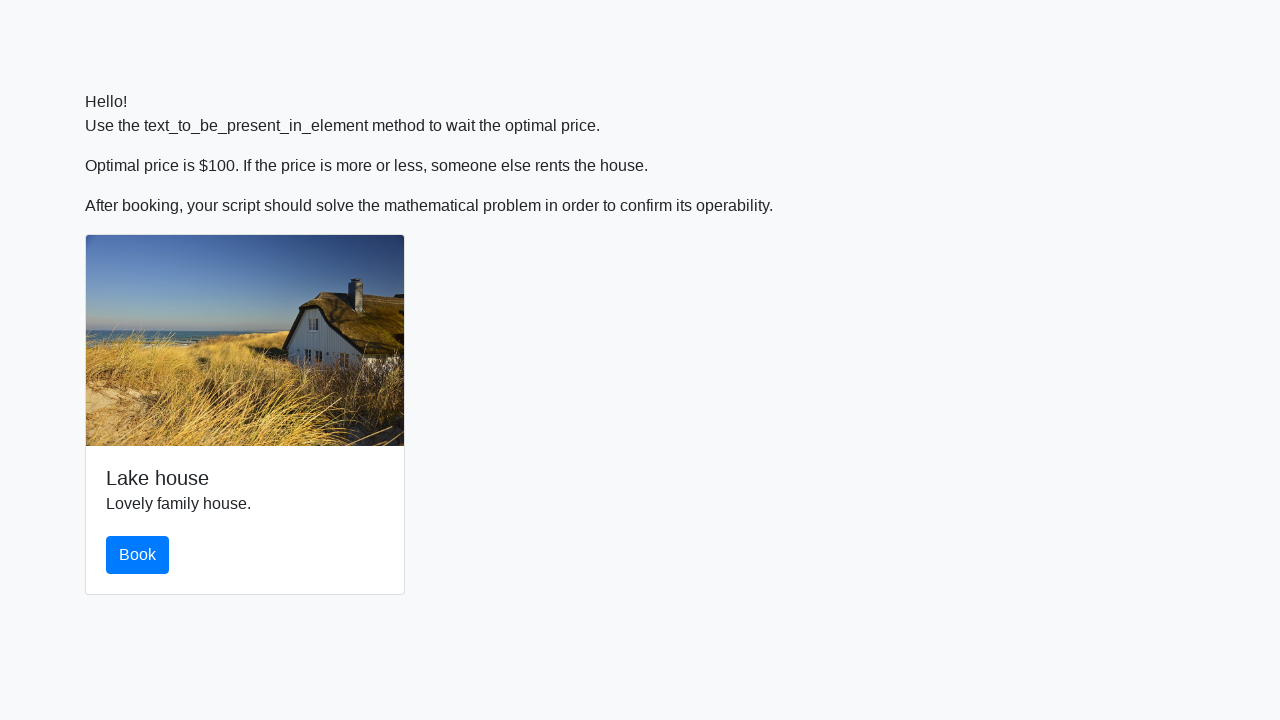

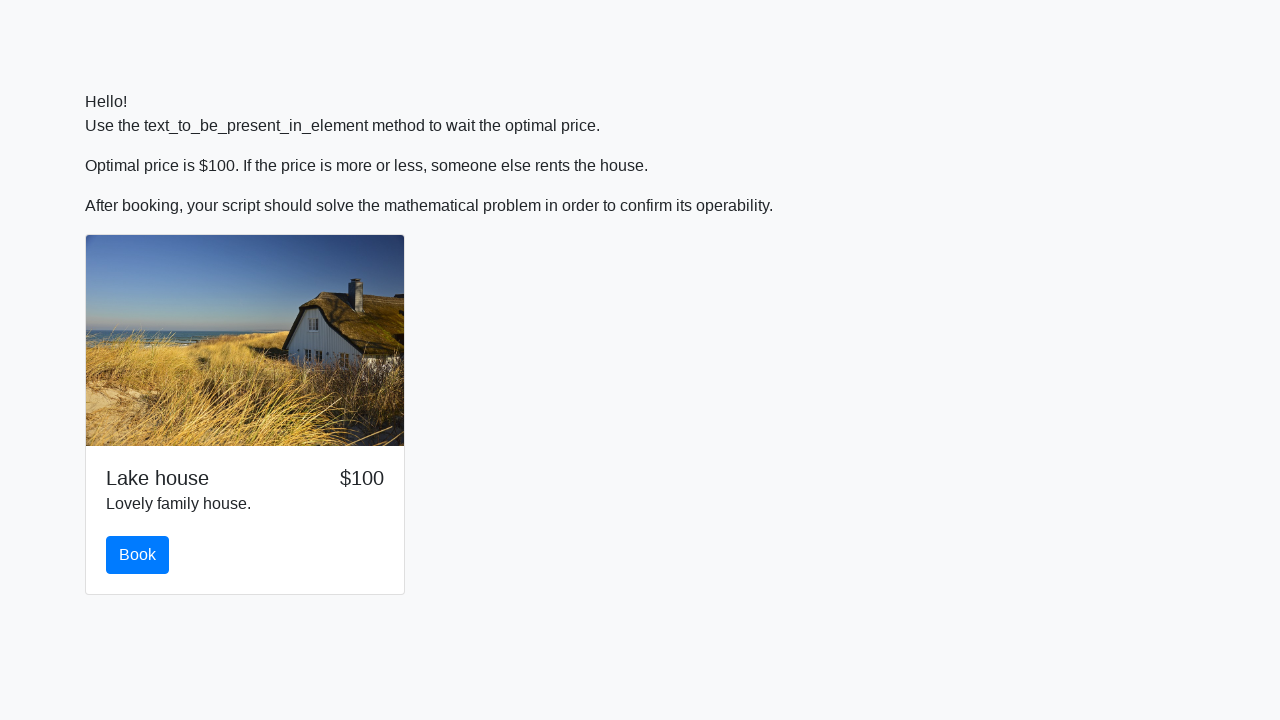